Tests table sorting functionality by clicking the first column header (Last Name) and verifying that the column data becomes sorted in ascending order

Starting URL: https://the-internet.herokuapp.com/tables

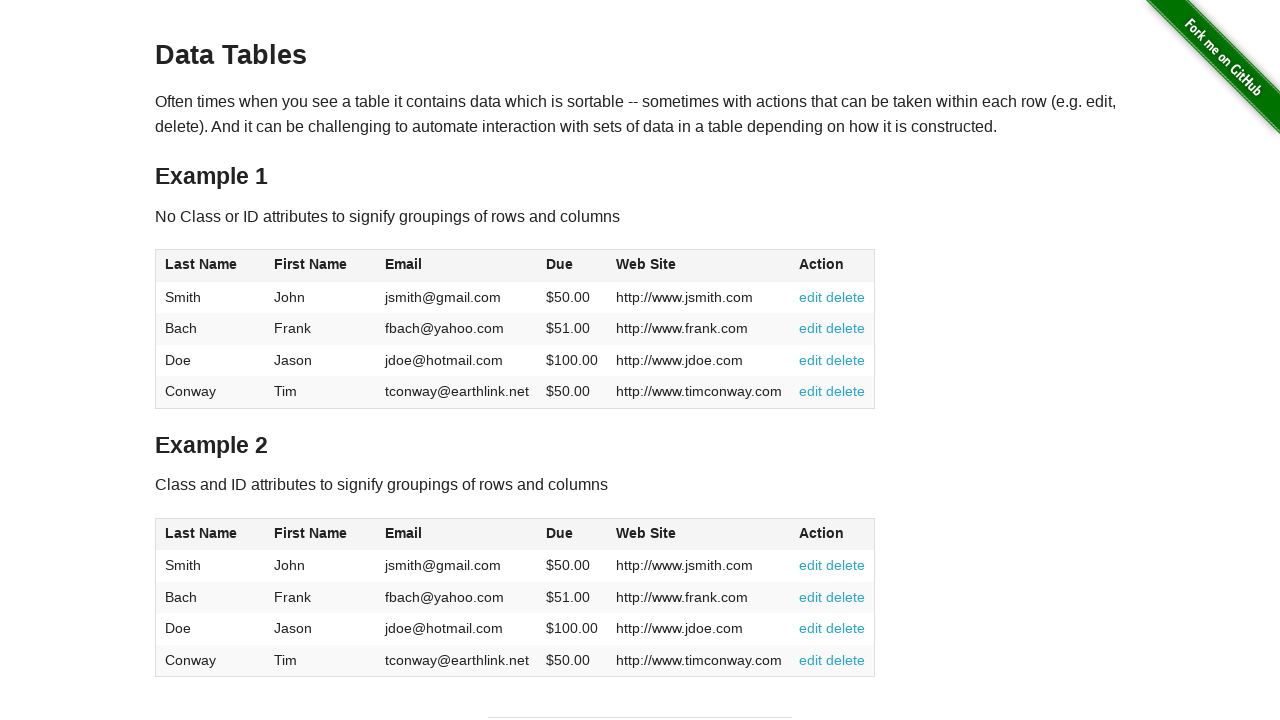

Clicked Last Name column header to sort at (210, 266) on #table1 thead tr th:nth-child(1)
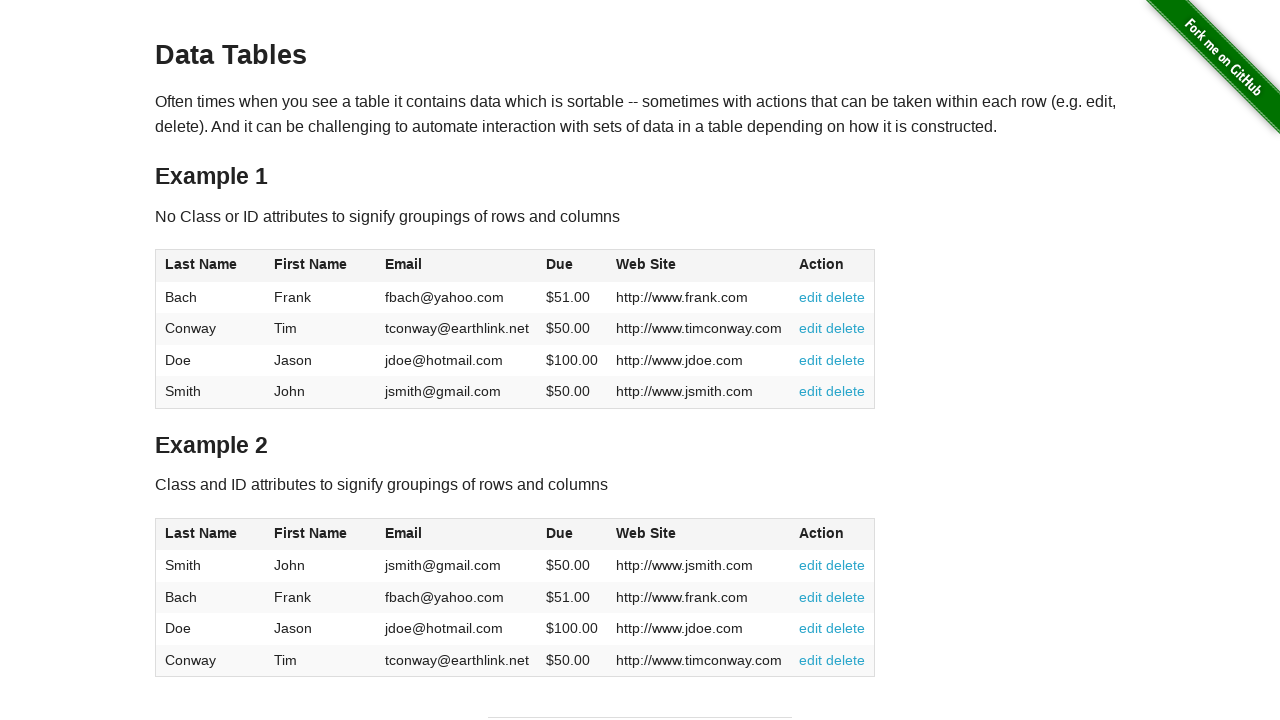

Table rows loaded and ready
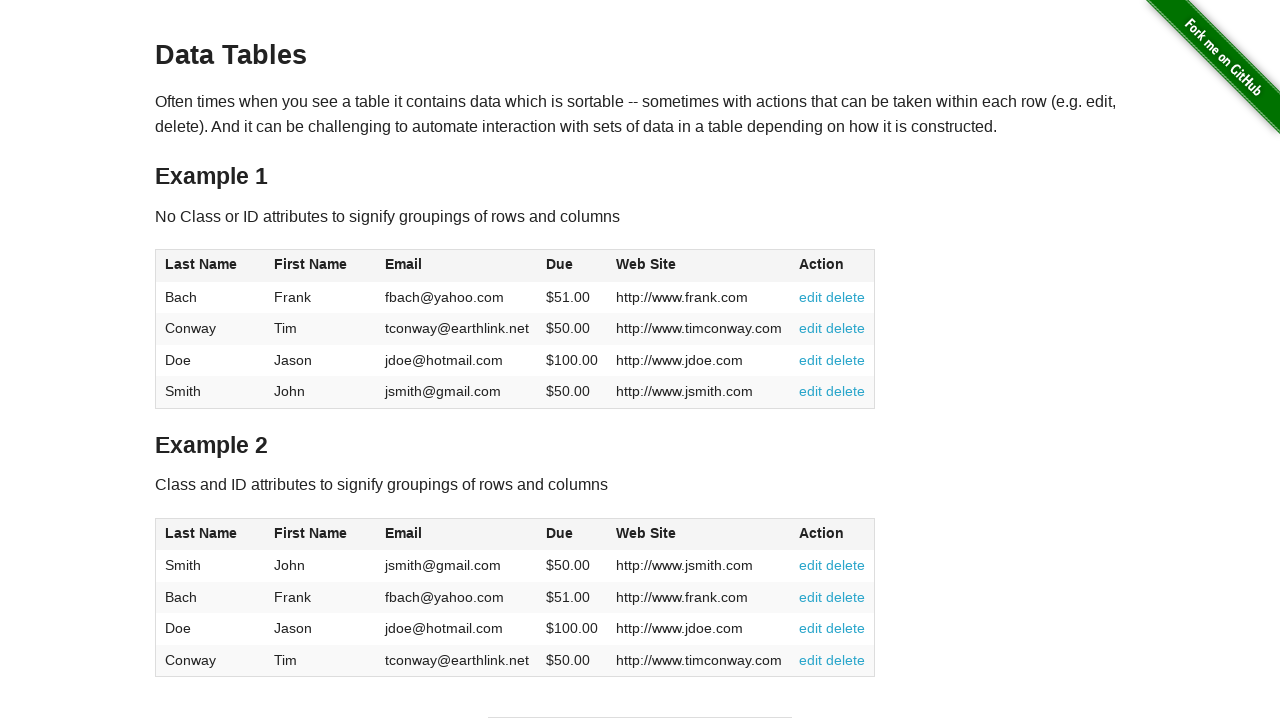

Retrieved all Last Name cells from table
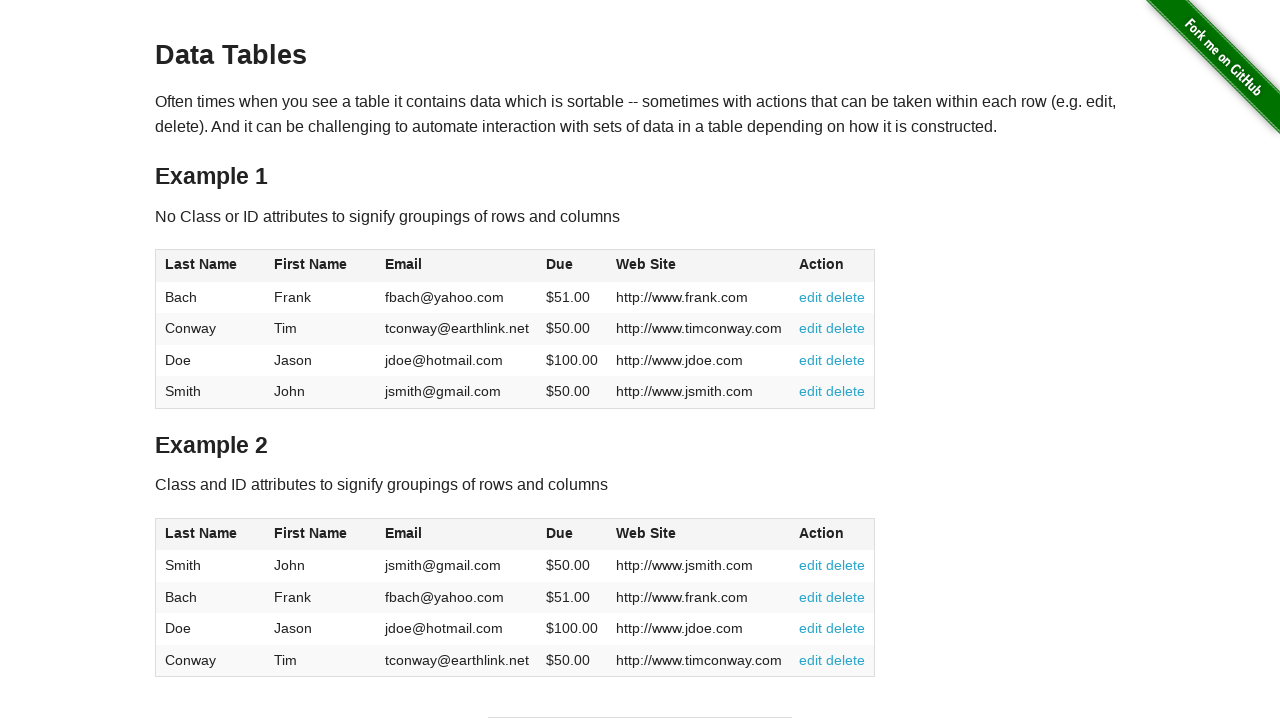

Extracted Last Name values: ['Bach', 'Conway', 'Doe', 'Smith']
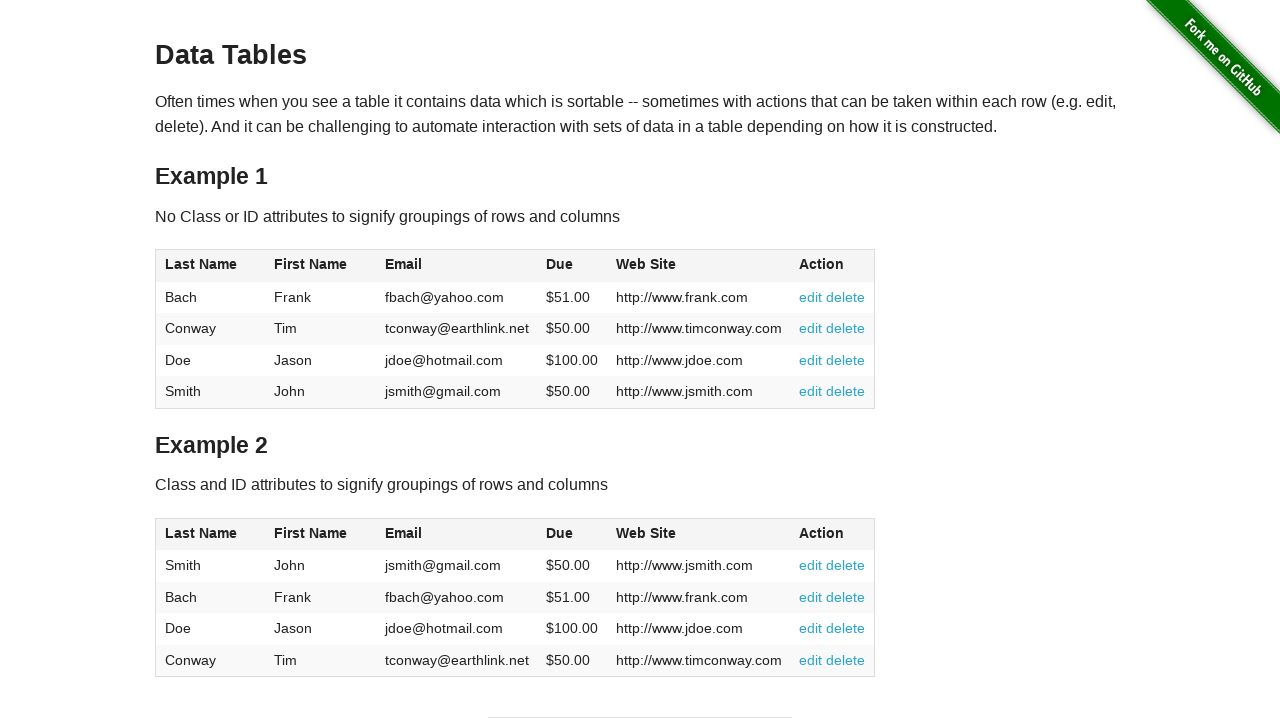

Verified Last Name column is sorted in ascending order
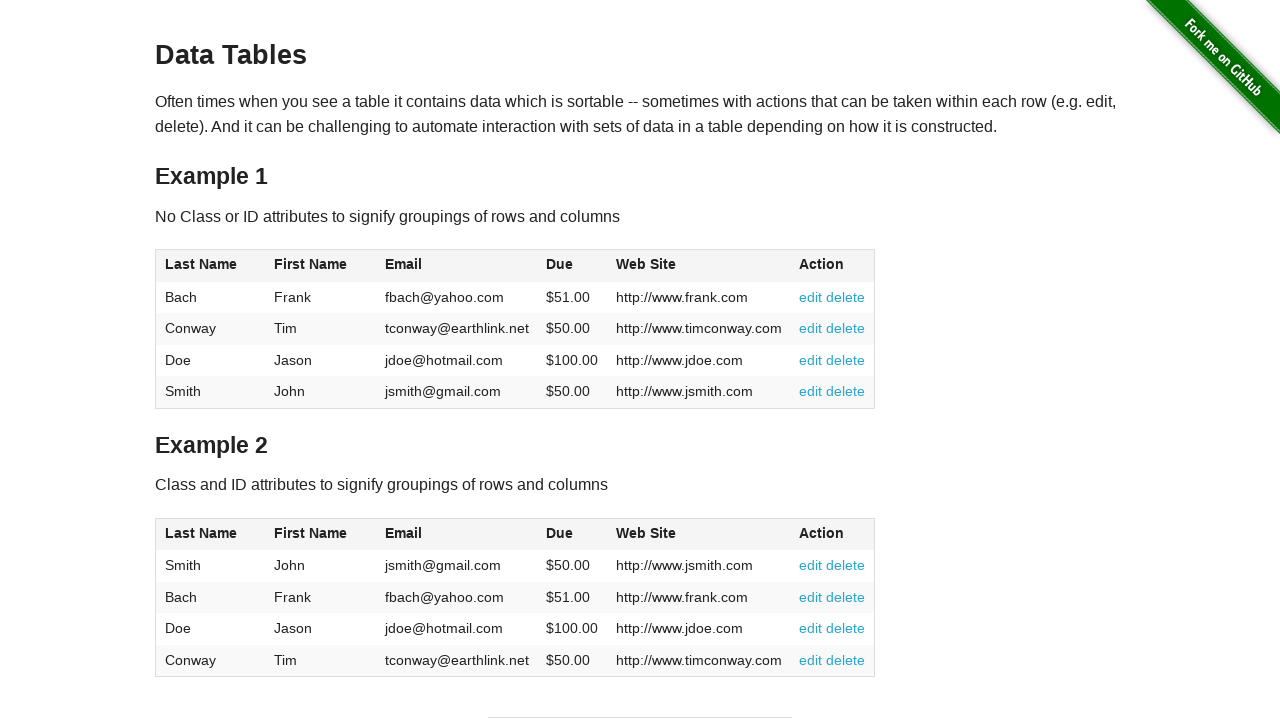

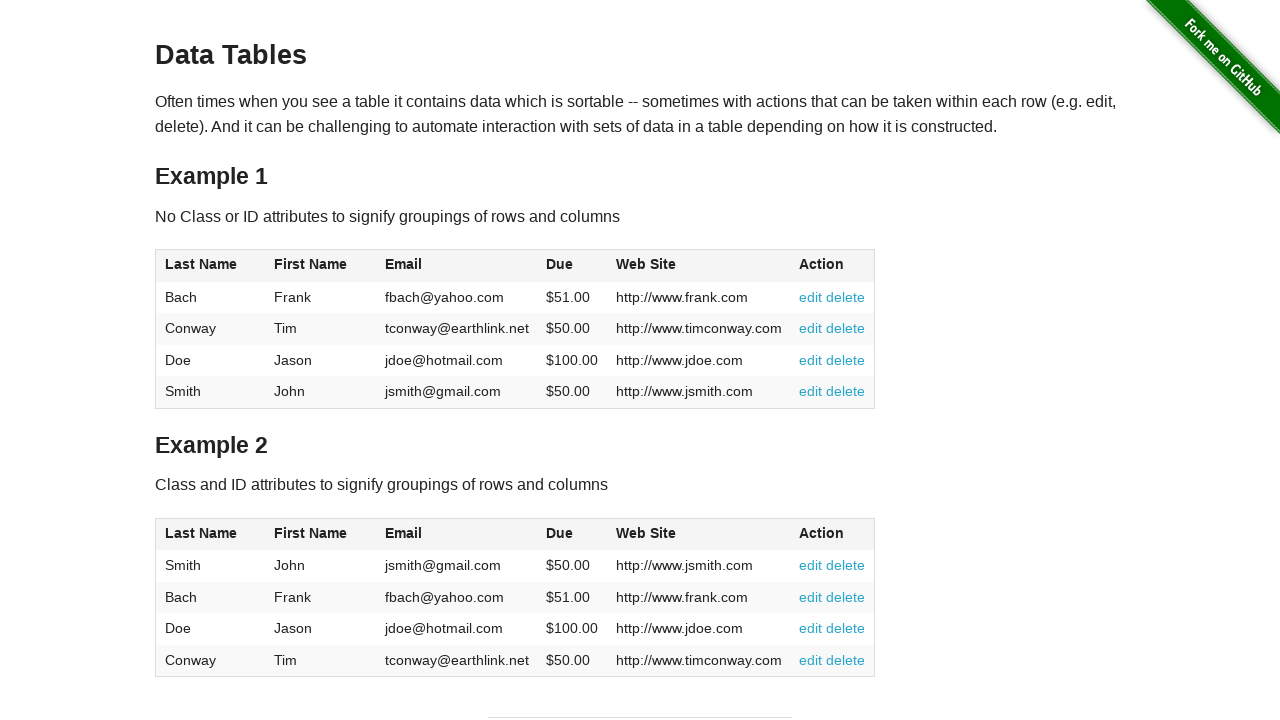